Tests relative locator functionality by finding a span element with "Years of Experience" text and clicking an element positioned to its right

Starting URL: https://awesomeqa.com/practice.html

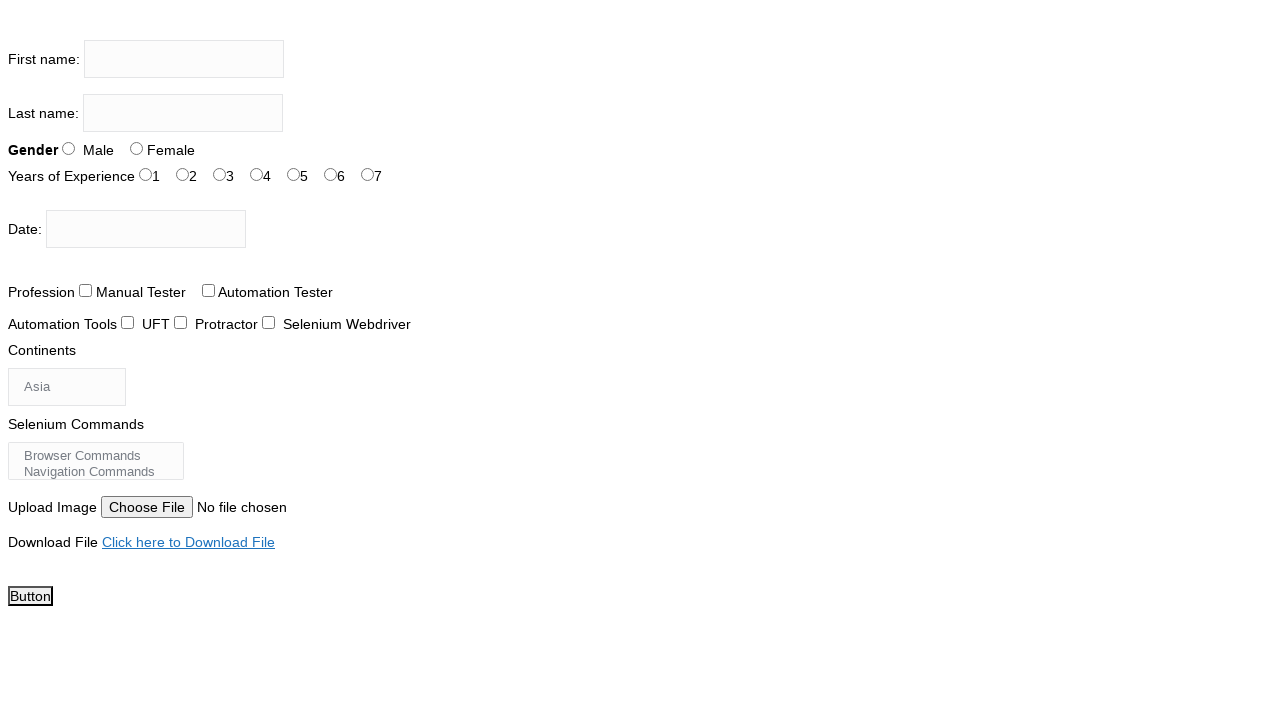

Navigated to practice page at https://awesomeqa.com/practice.html
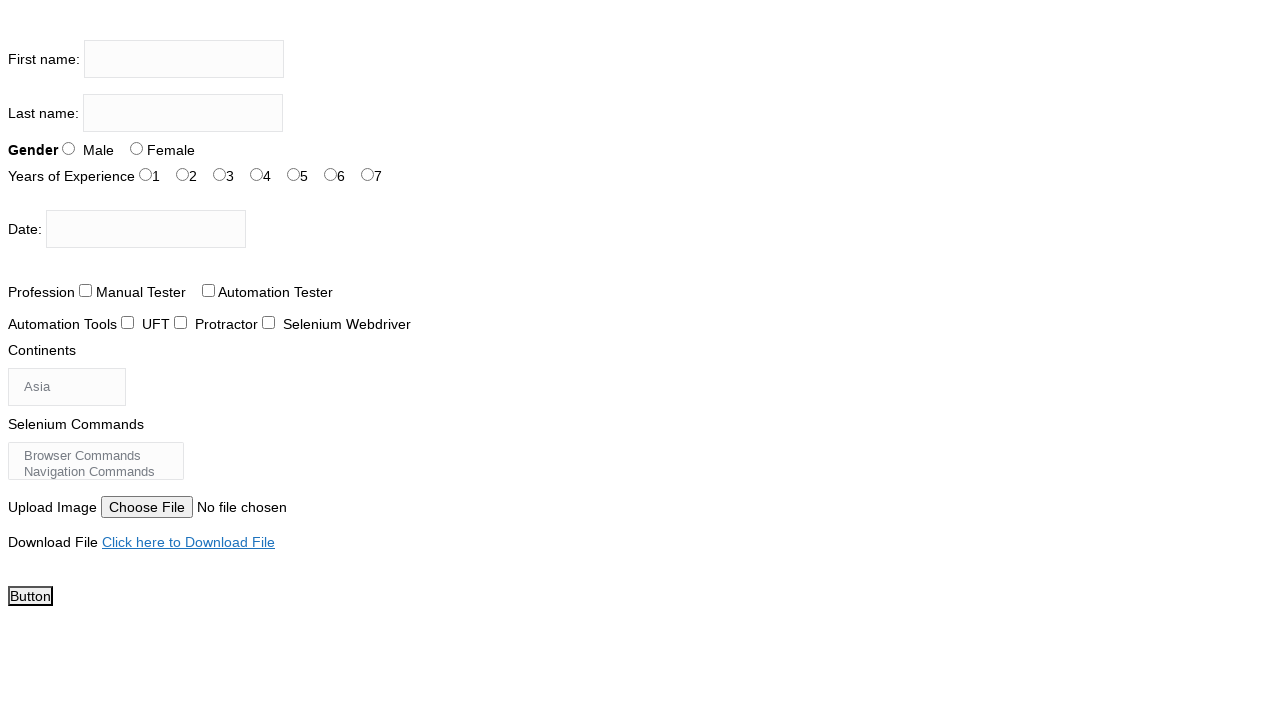

Located span element with 'Years of Experience' text
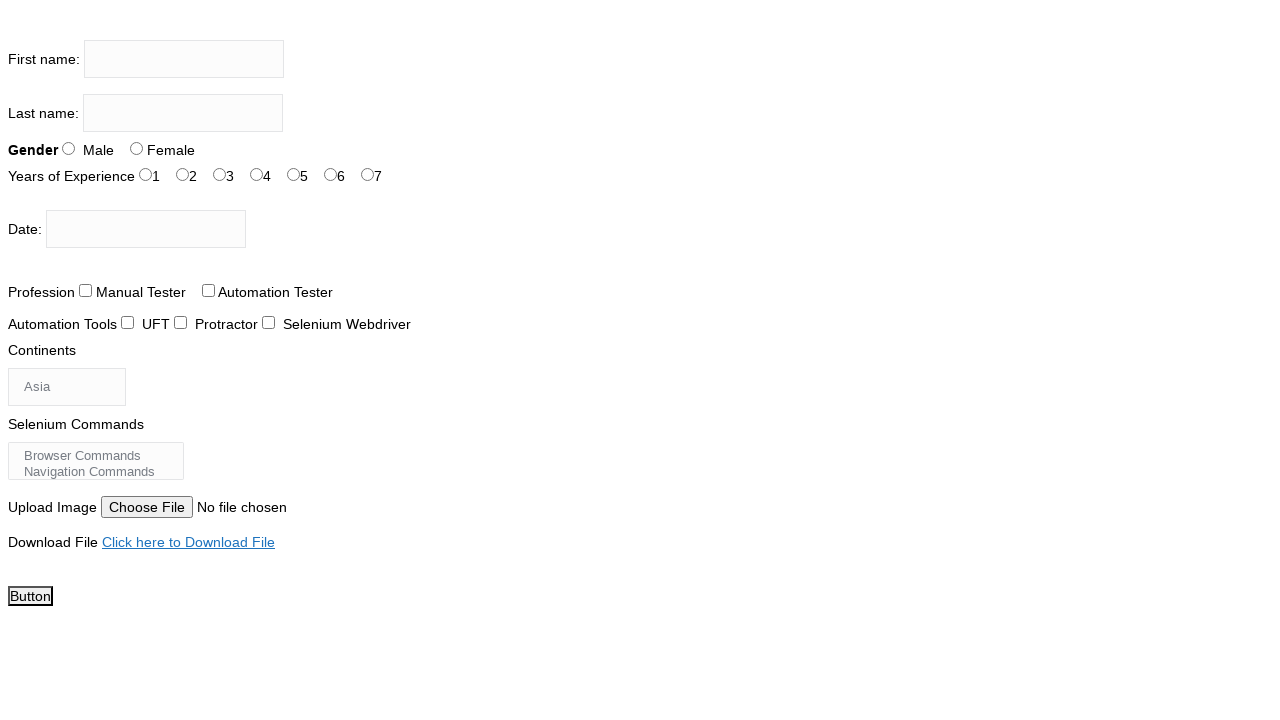

Clicked element with id 'exp-2' positioned to the right of 'Years of Experience' at (220, 174) on #exp-2
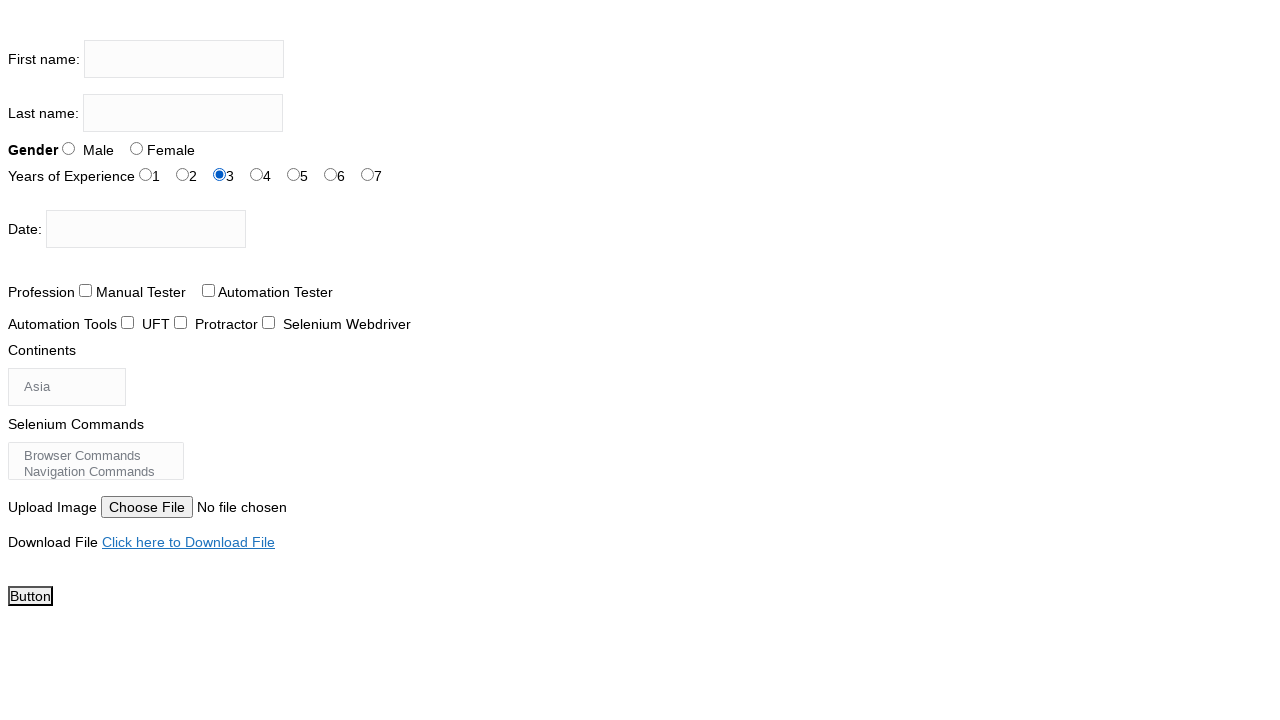

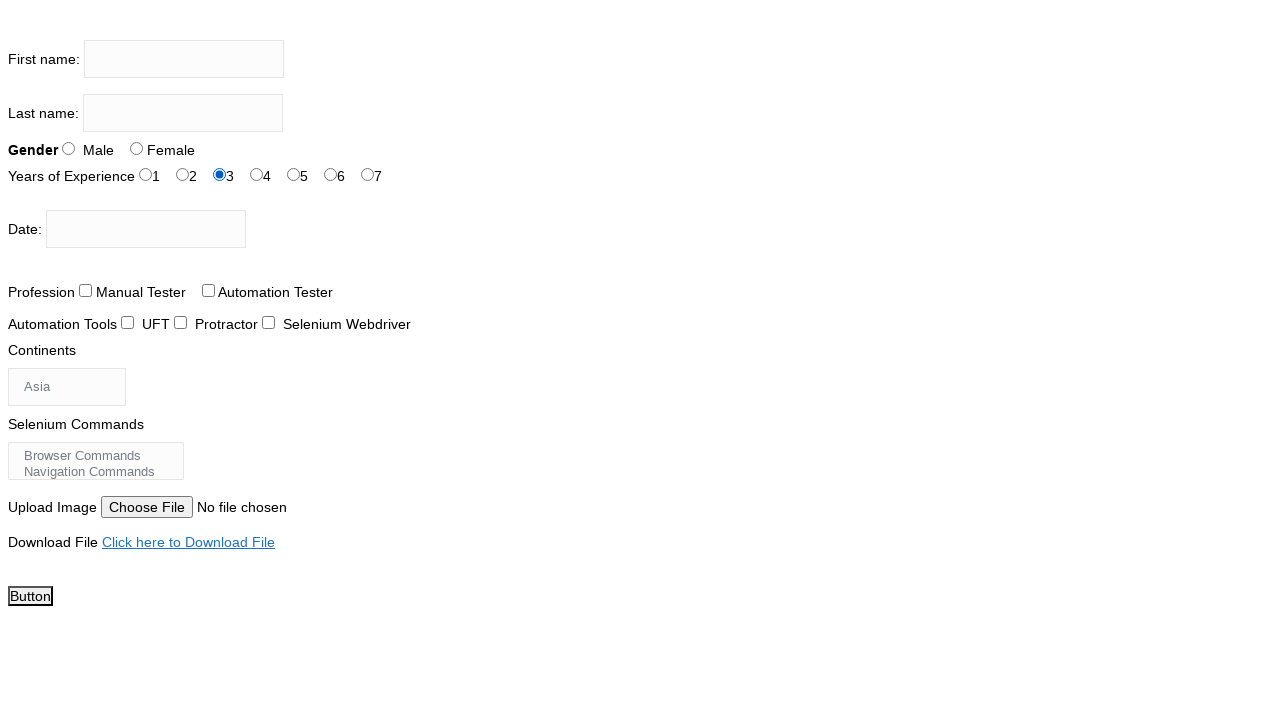